Tests click and hold drag functionality by holding the source element and moving it to the target drop zone within an iframe

Starting URL: https://jqueryui.com/droppable/

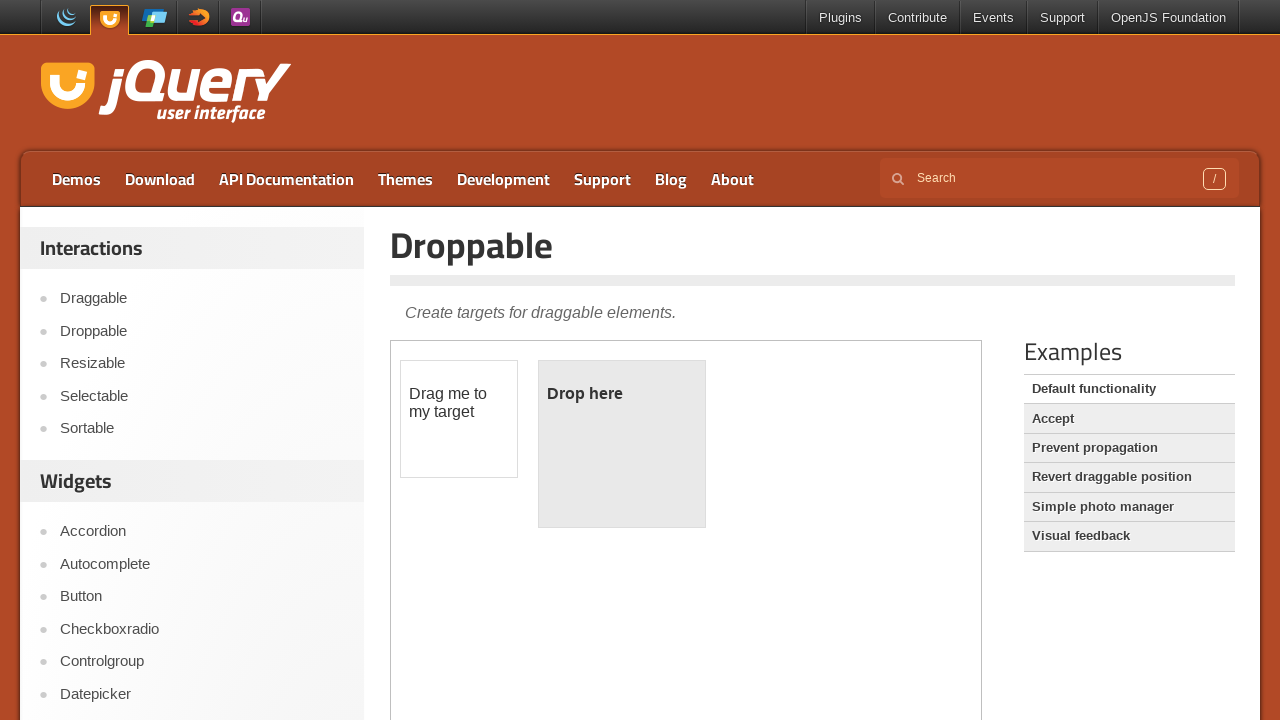

Located the iframe containing draggable elements
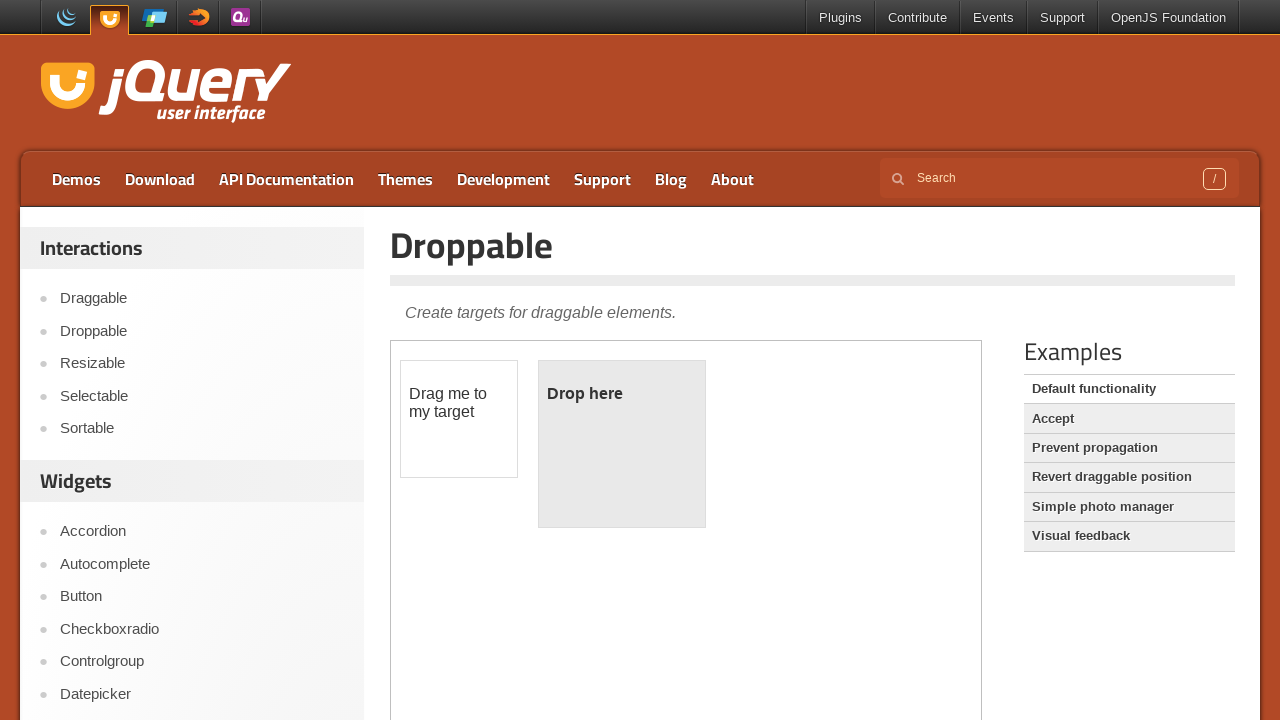

Located the draggable source element
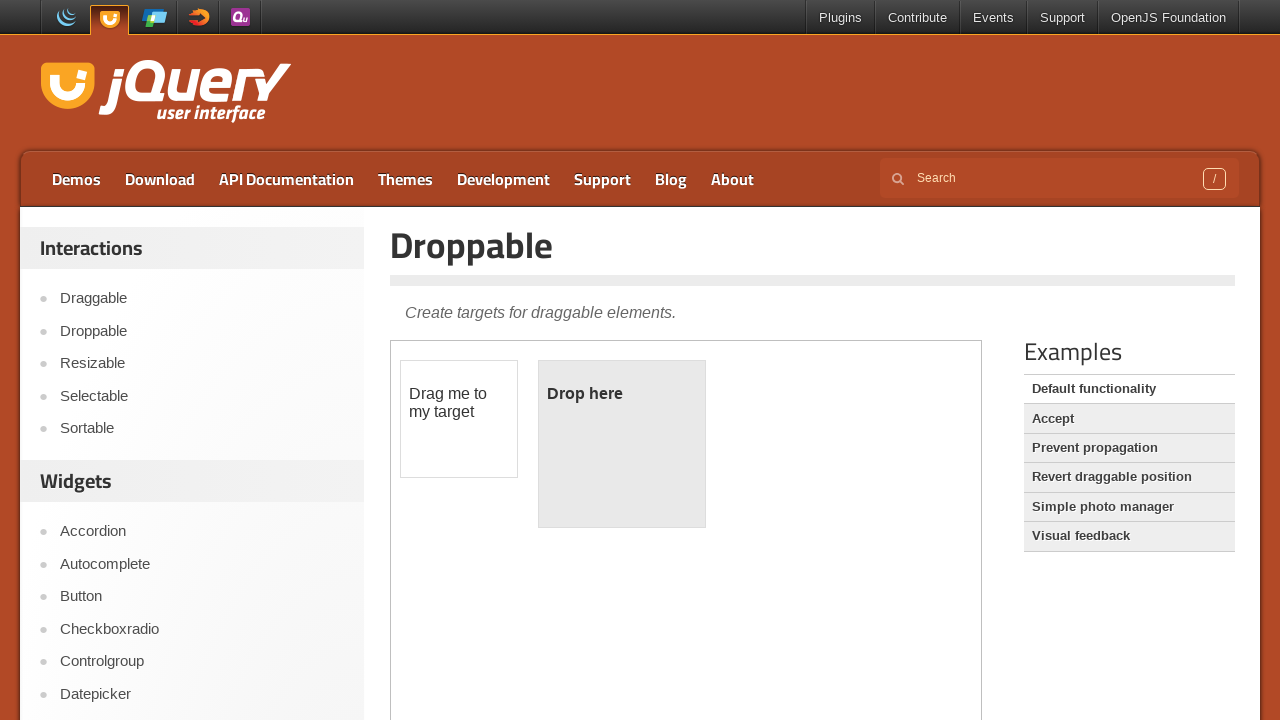

Located the droppable target zone
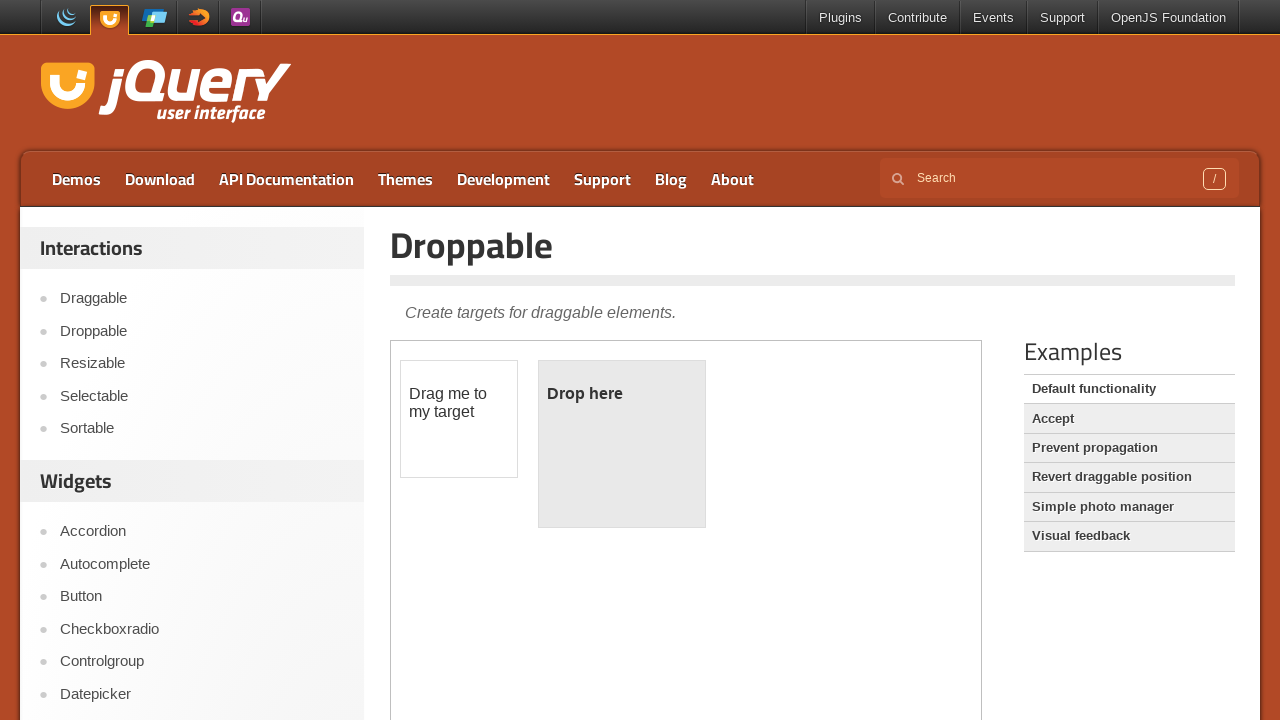

Performed click and hold drag from draggable element to droppable target zone at (622, 444)
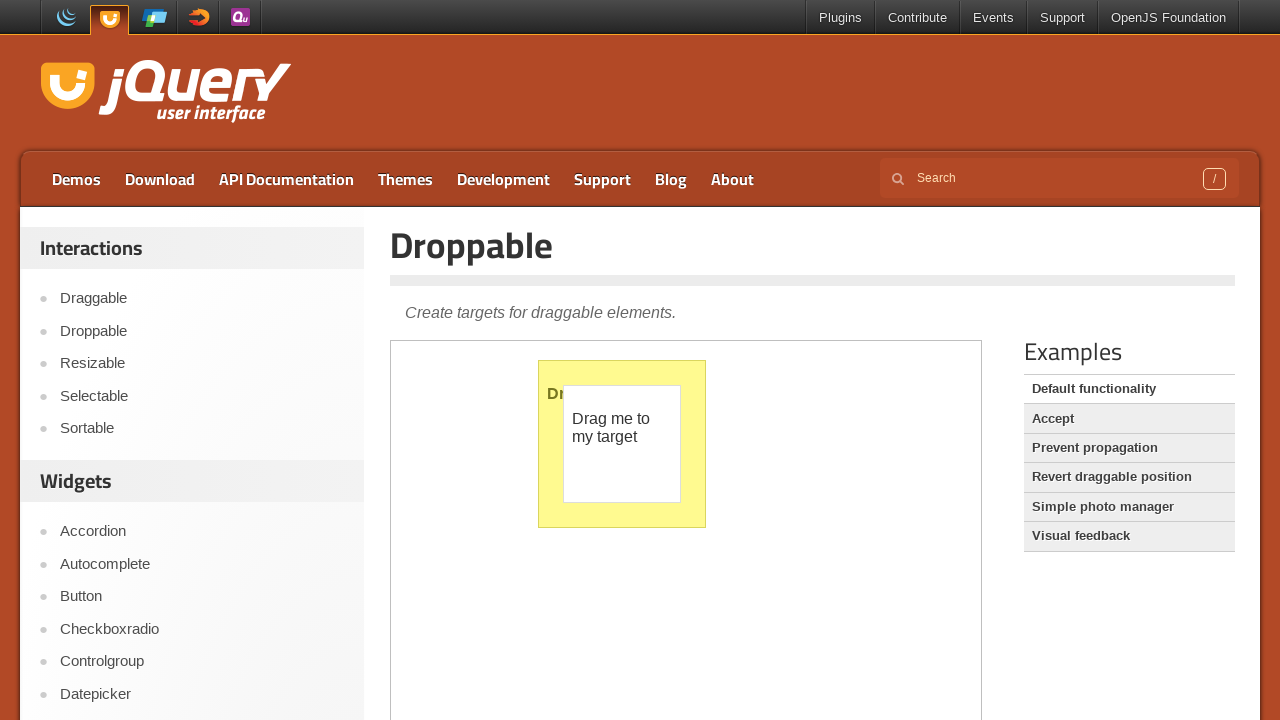

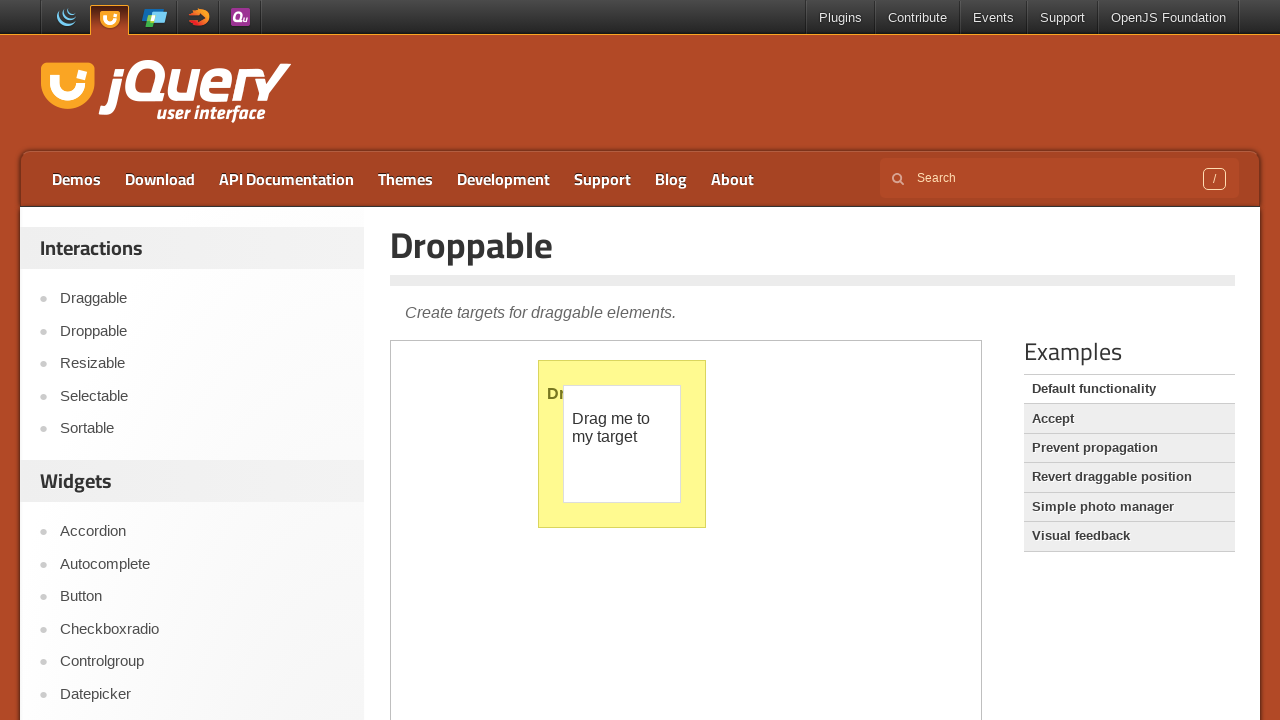